Tests working with multiple browser windows by clicking a link that opens a new window, then switching between windows using index-based window handle access and verifying the page titles.

Starting URL: http://the-internet.herokuapp.com/windows

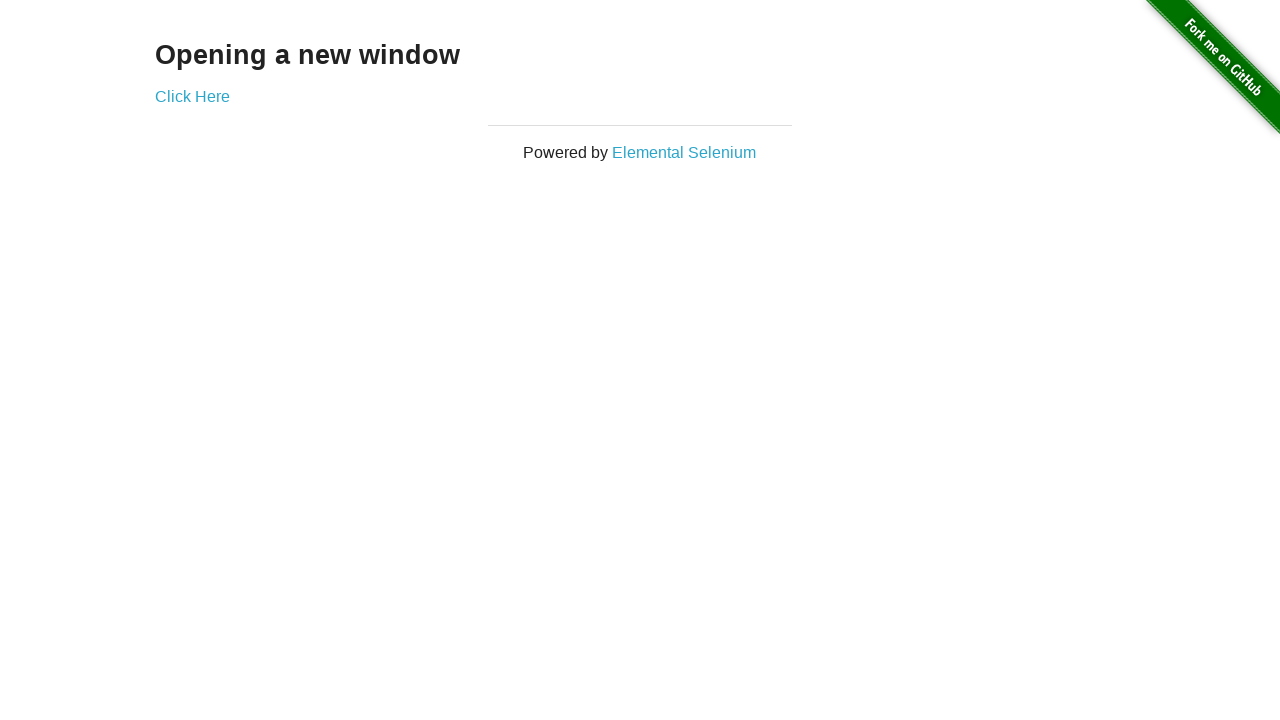

Clicked link to open a new window at (192, 96) on .example a
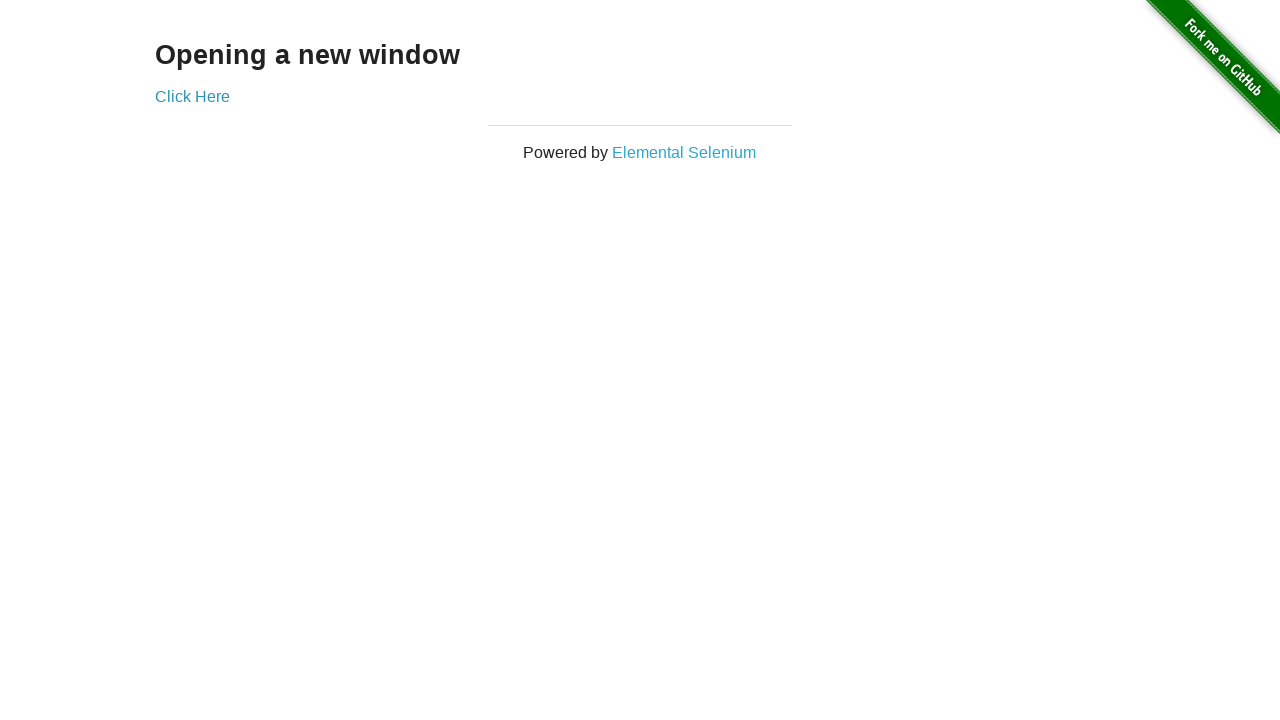

Waited for new window to open
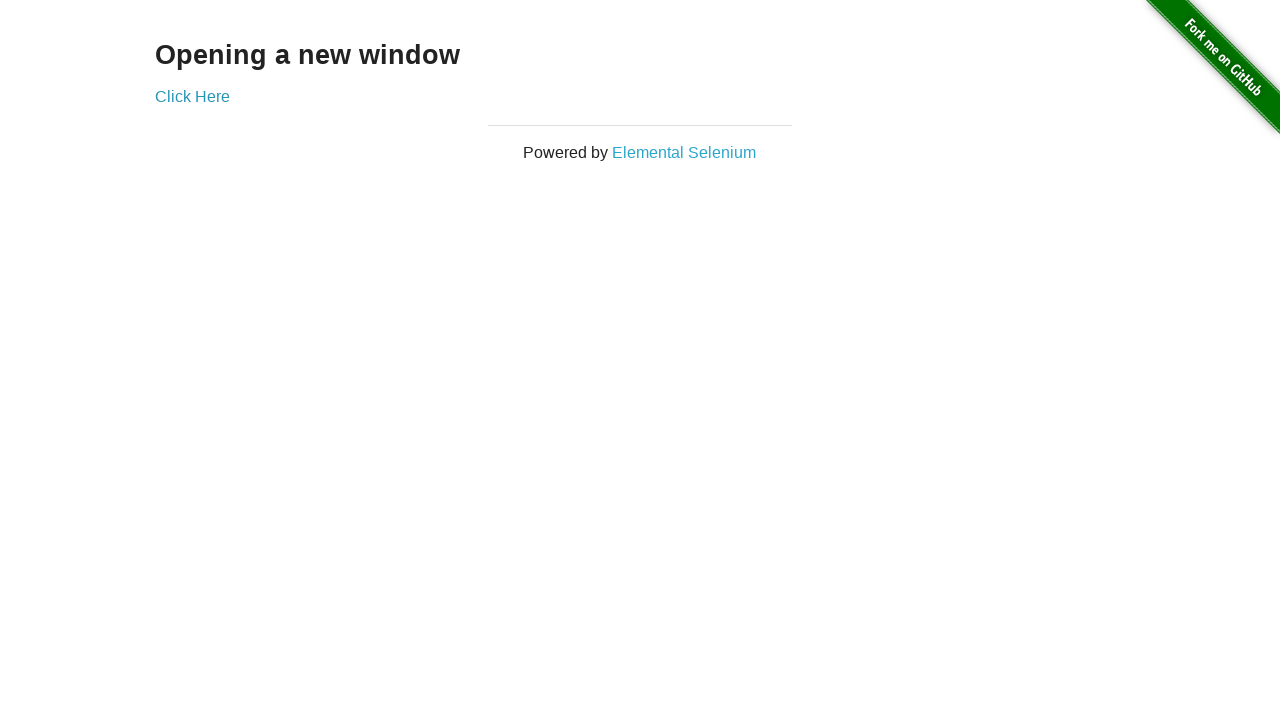

Retrieved all pages from context
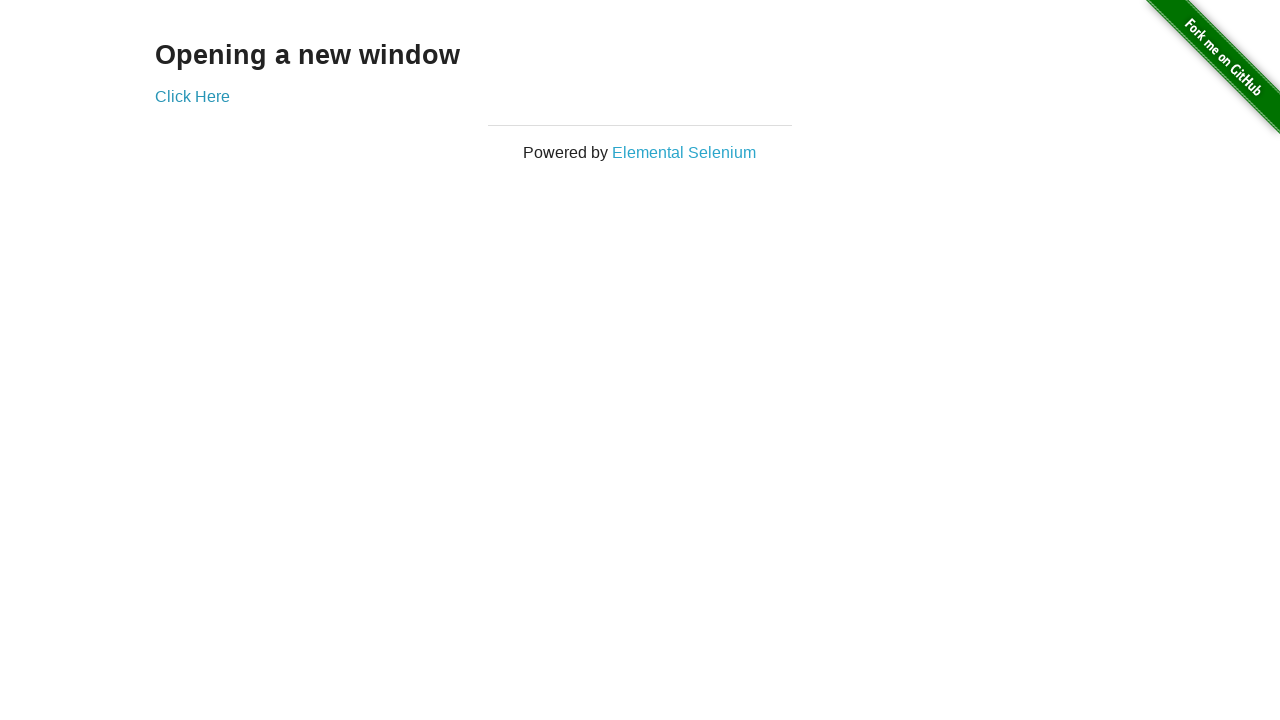

Switched to first window
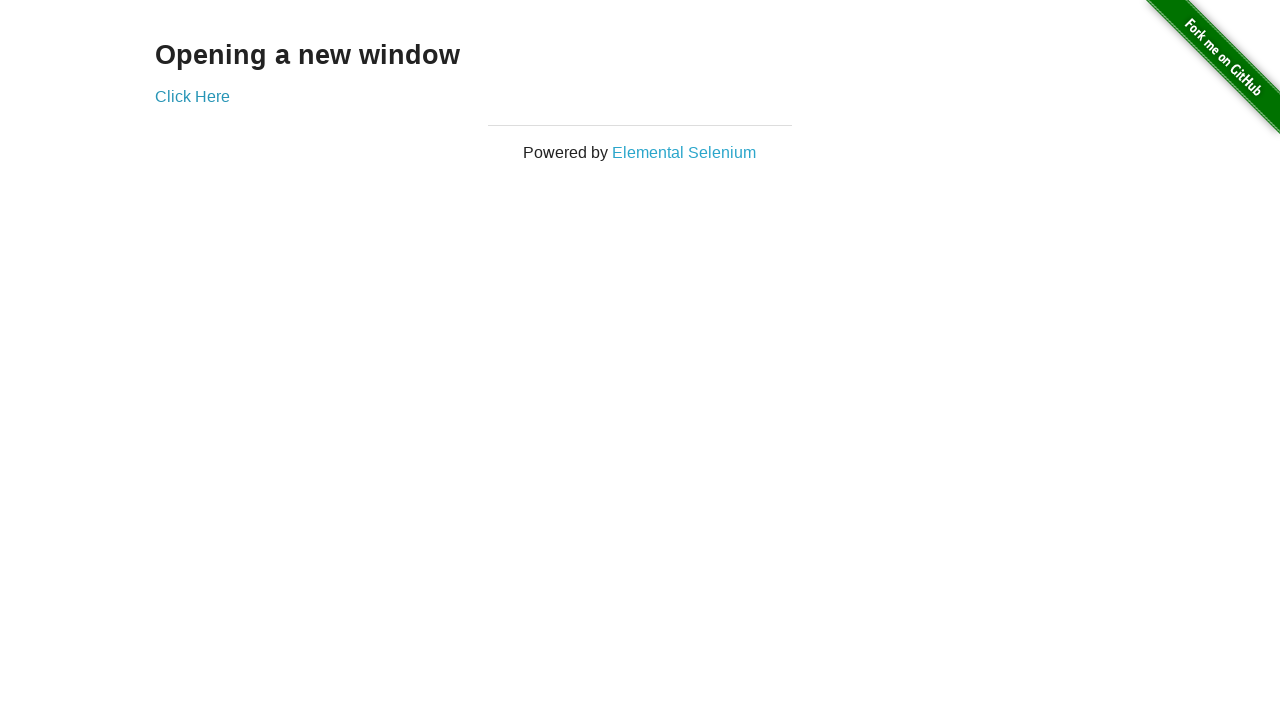

Verified first window title is not 'New Window'
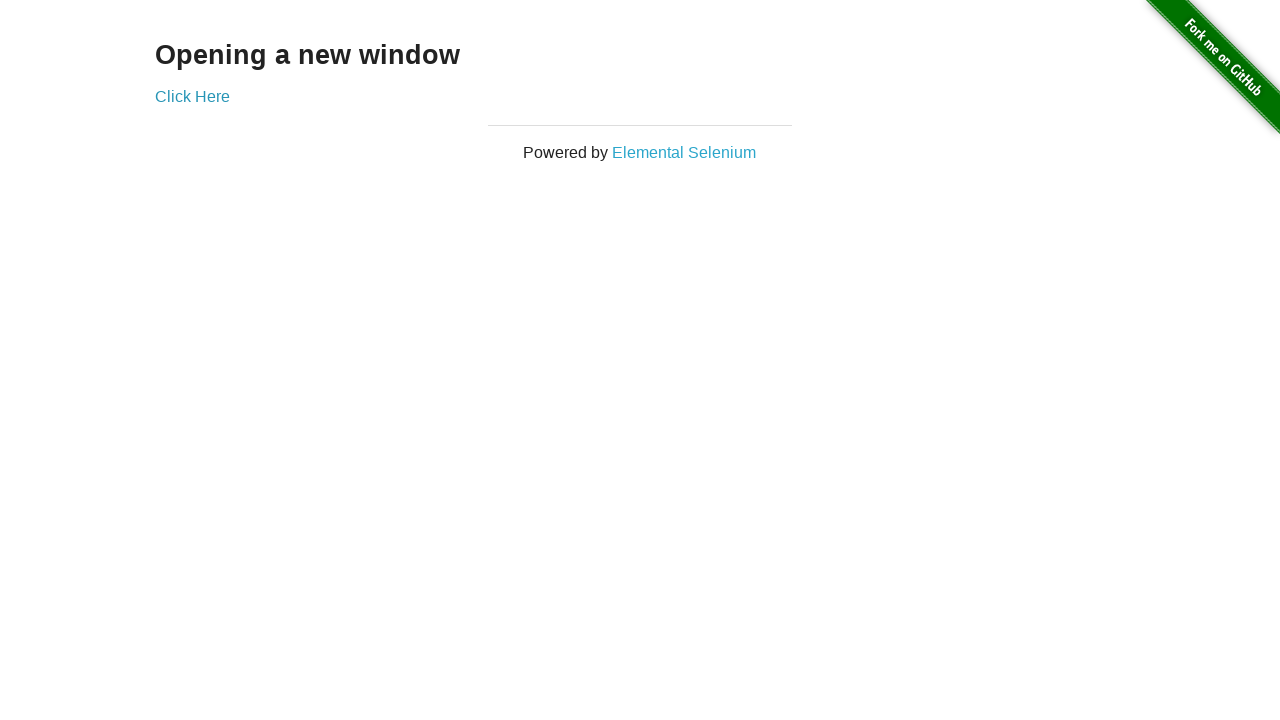

Switched to second window
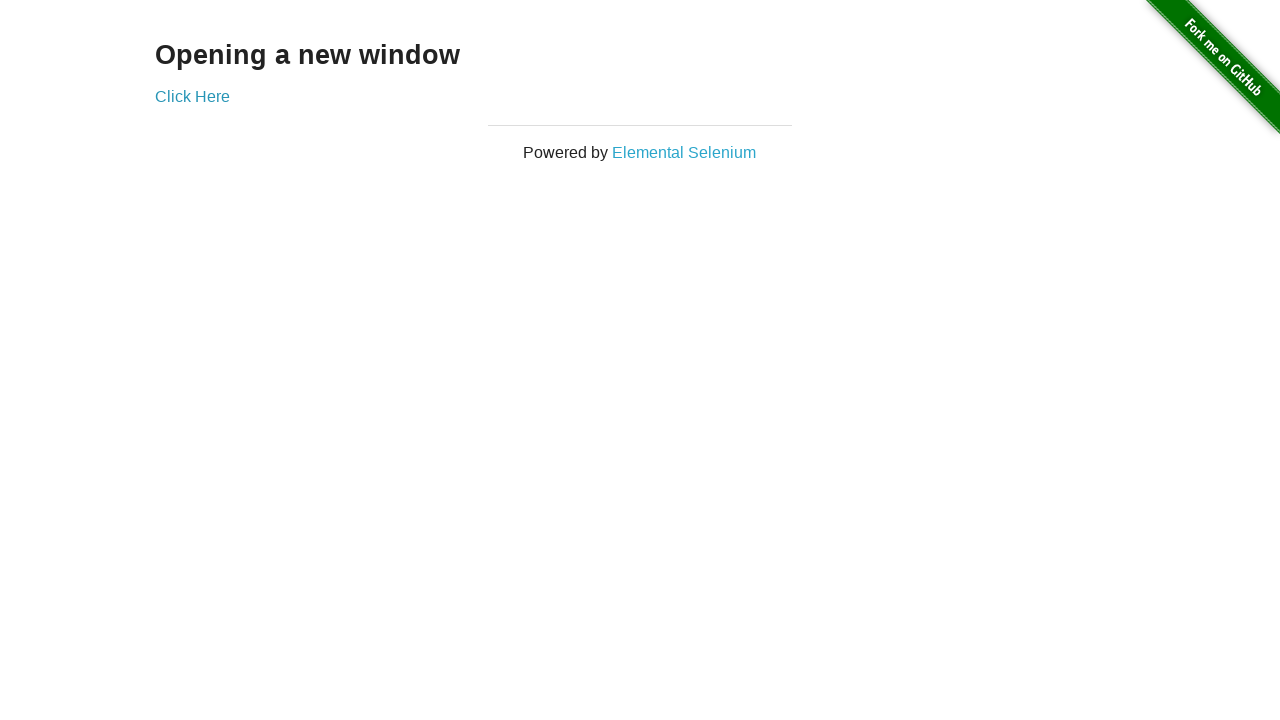

Waited for second window to load
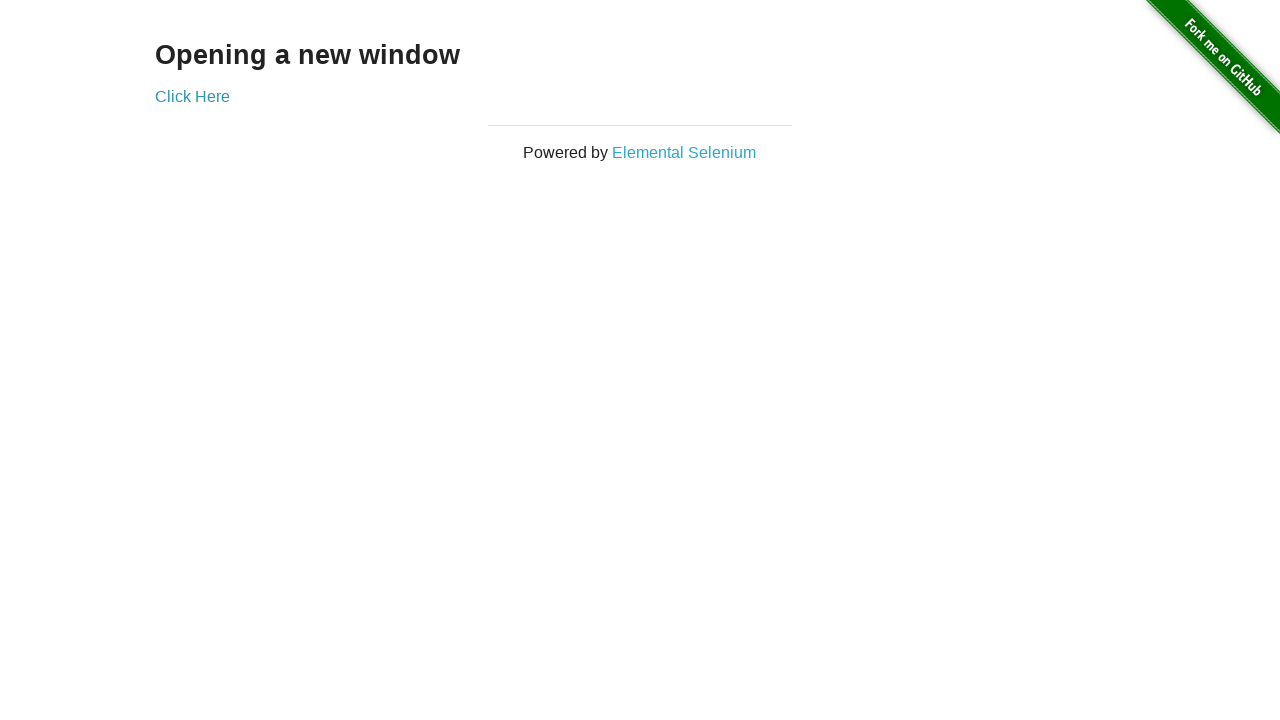

Verified second window title is 'New Window'
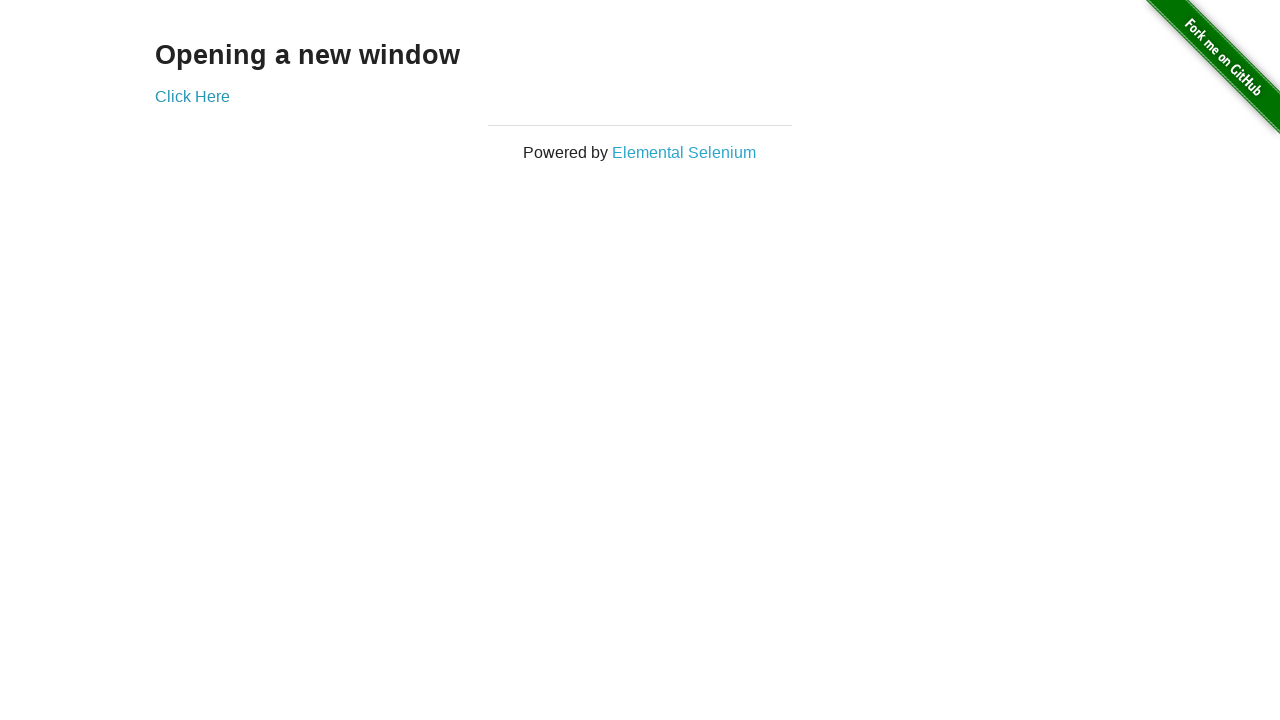

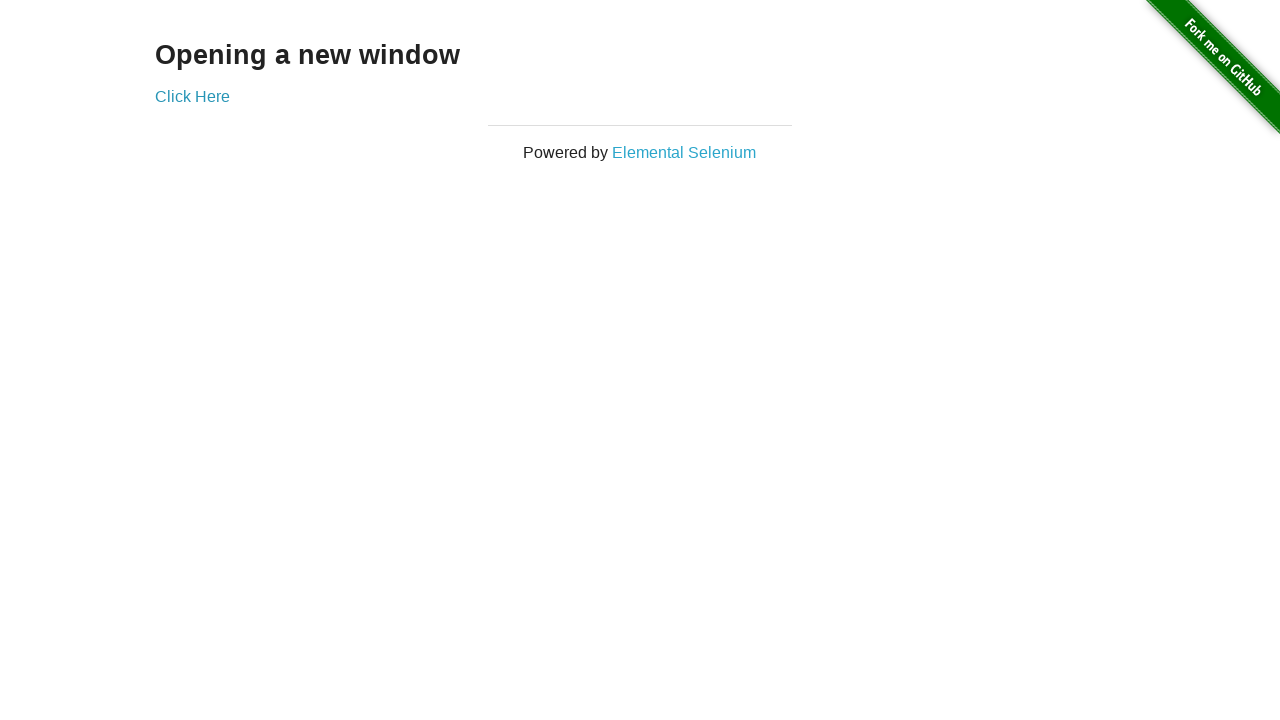